Tests iframe interaction by switching to an iframe and clicking a button inside it

Starting URL: https://www.w3schools.com/js/tryit.asp?filename=tryjs_myfirst

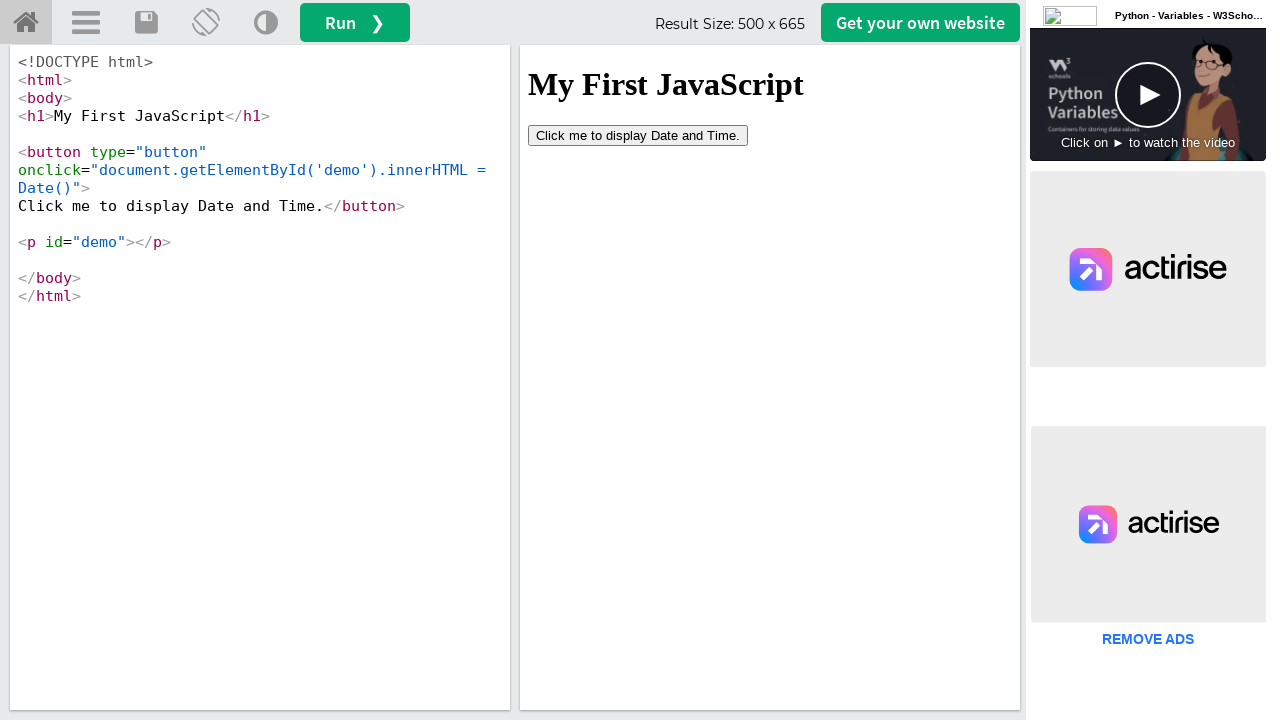

Located iframe#iframeResult for interaction
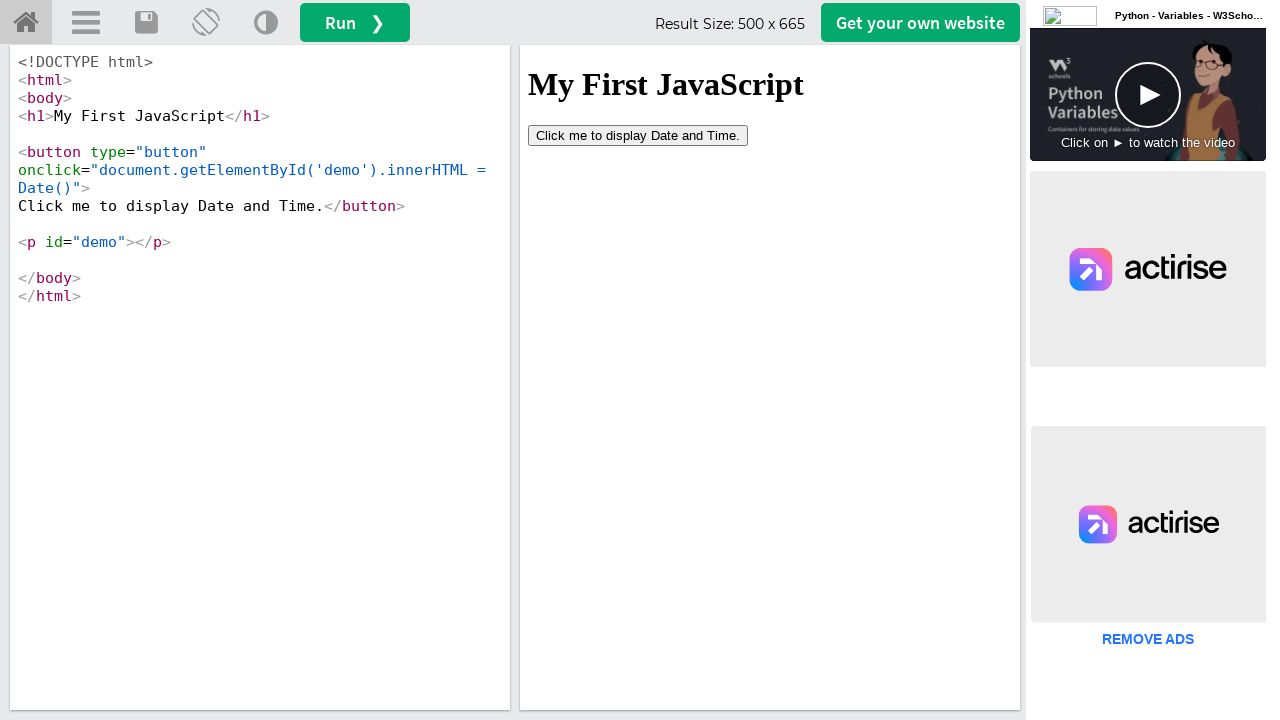

Clicked 'Click me' button inside iframe at (638, 135) on iframe#iframeResult >> internal:control=enter-frame >> button:has-text('Click me
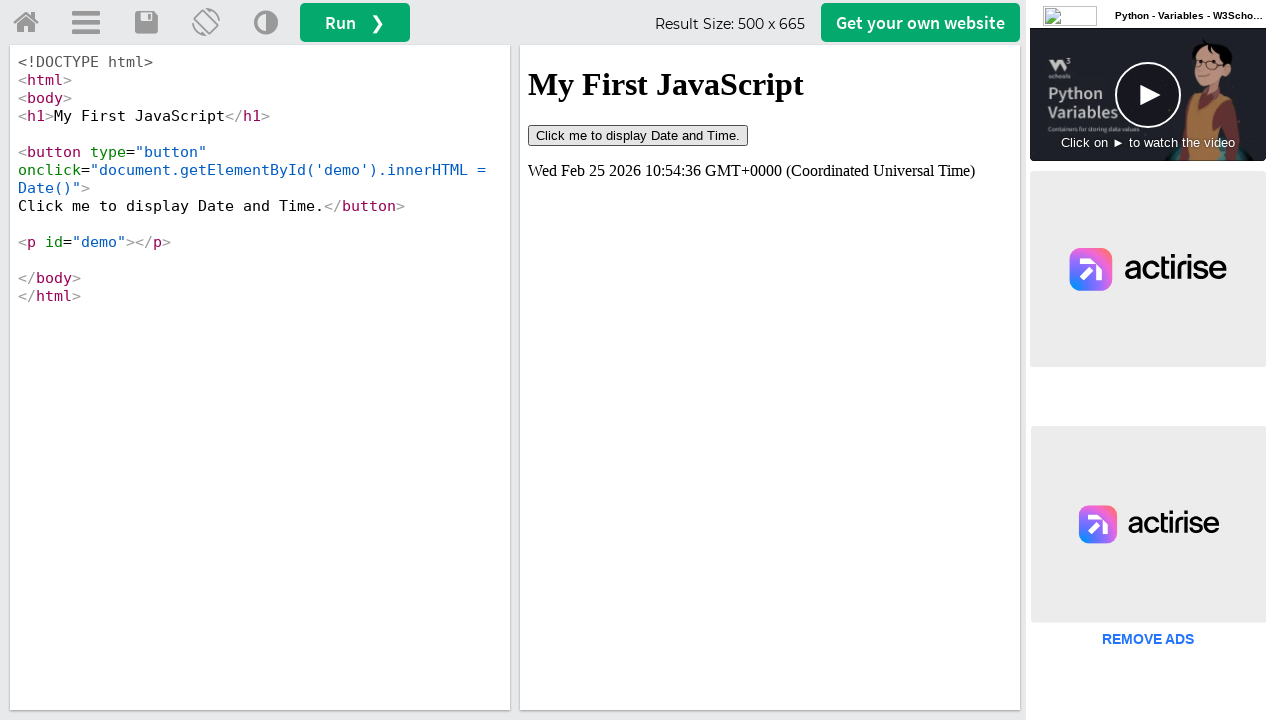

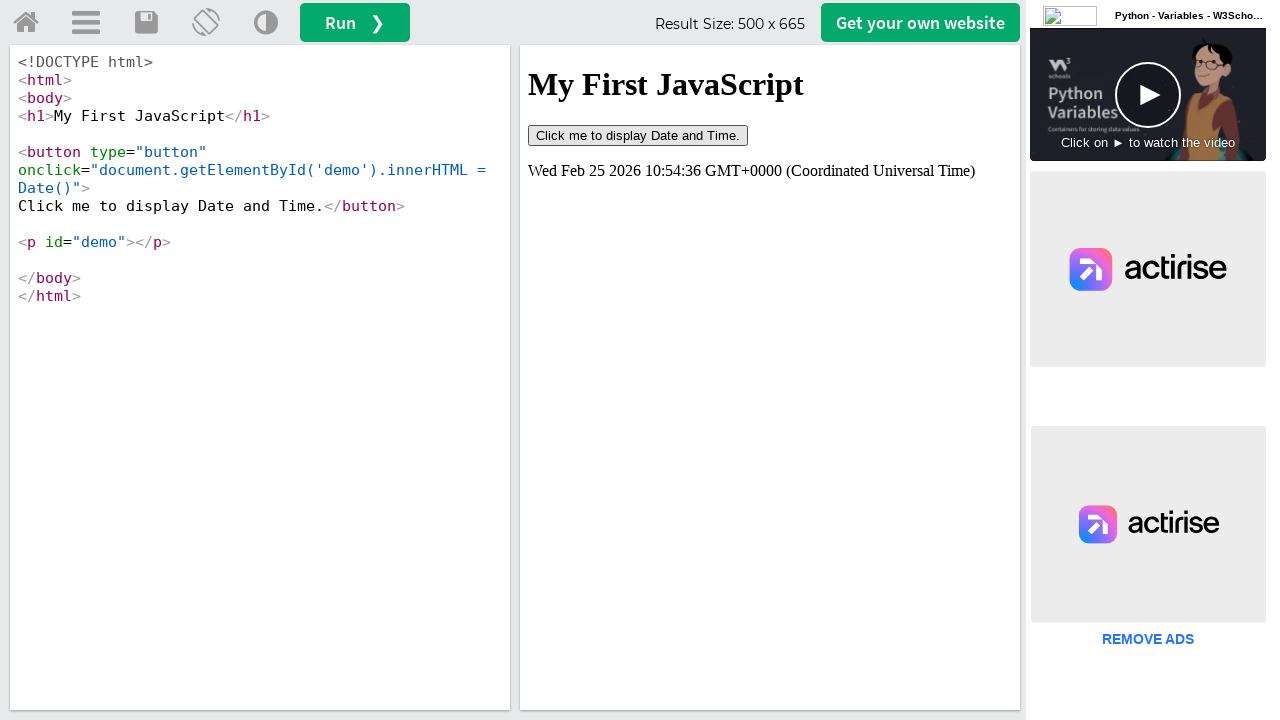